Tests the slider functionality by dragging the slider handle to a new position

Starting URL: https://demoqa.com/slider

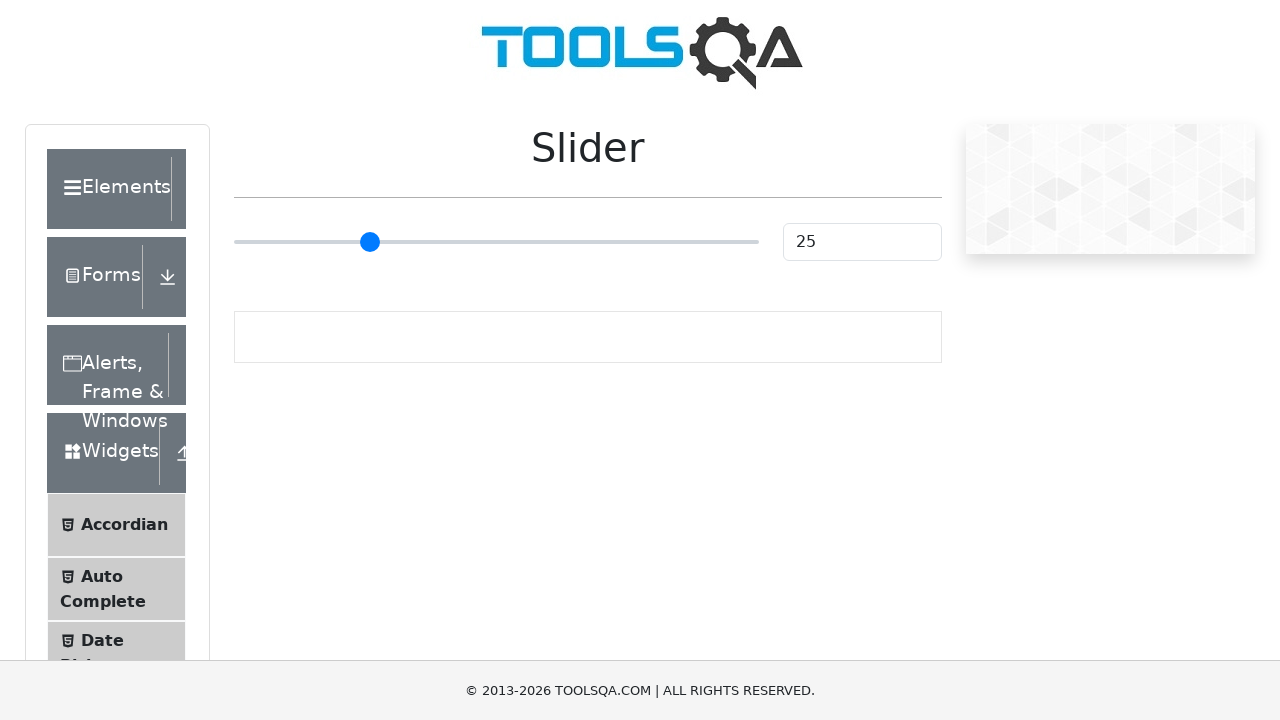

Navigated to slider demo page
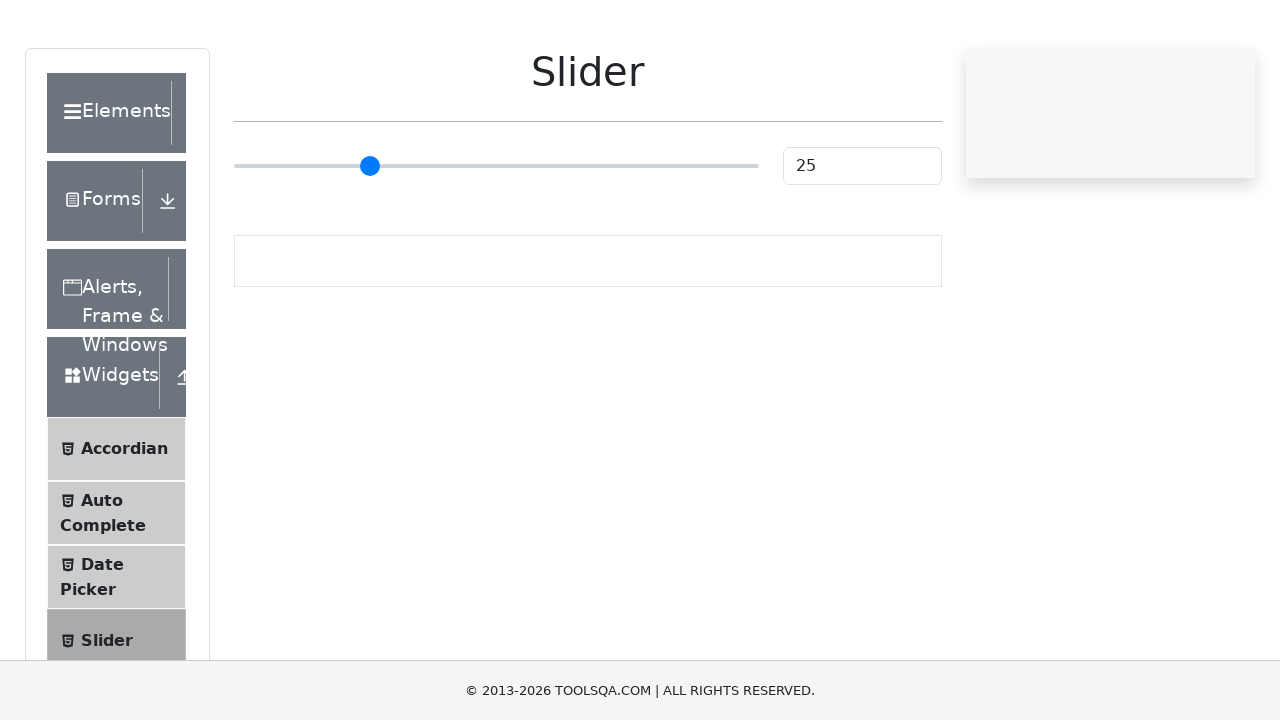

Located slider handle element
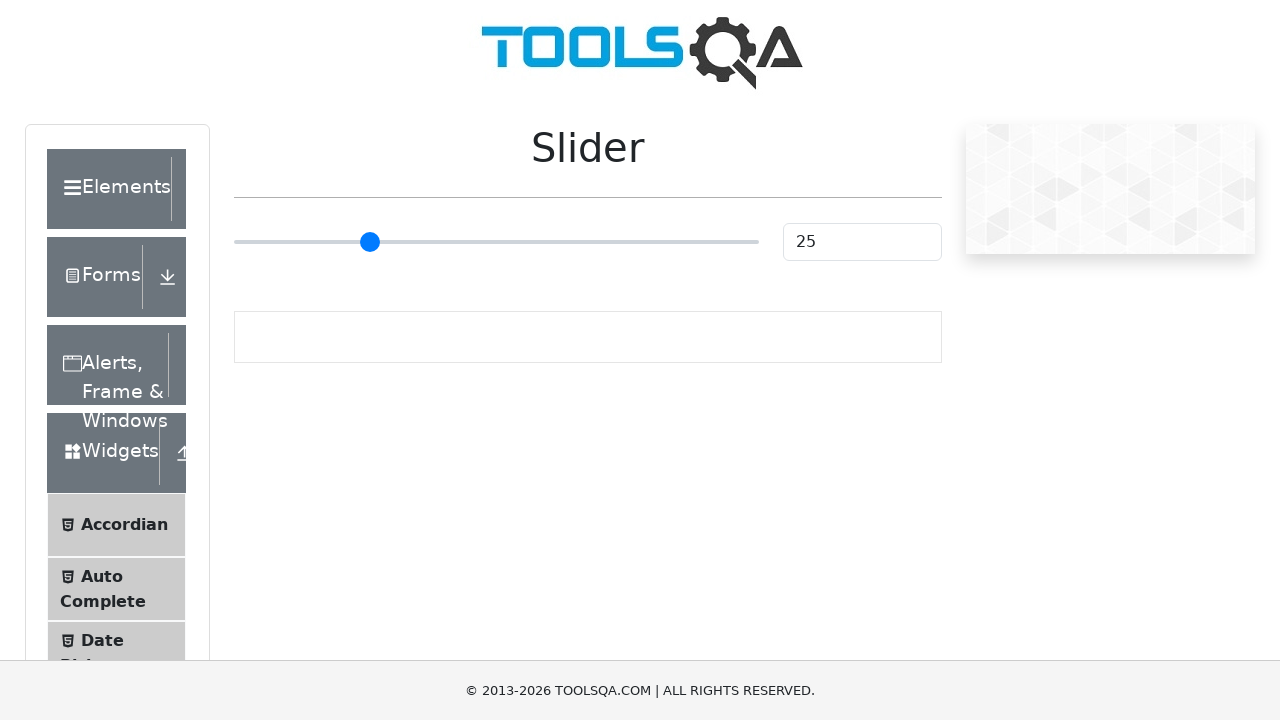

Dragged slider handle 30 pixels to the right at (264, 223)
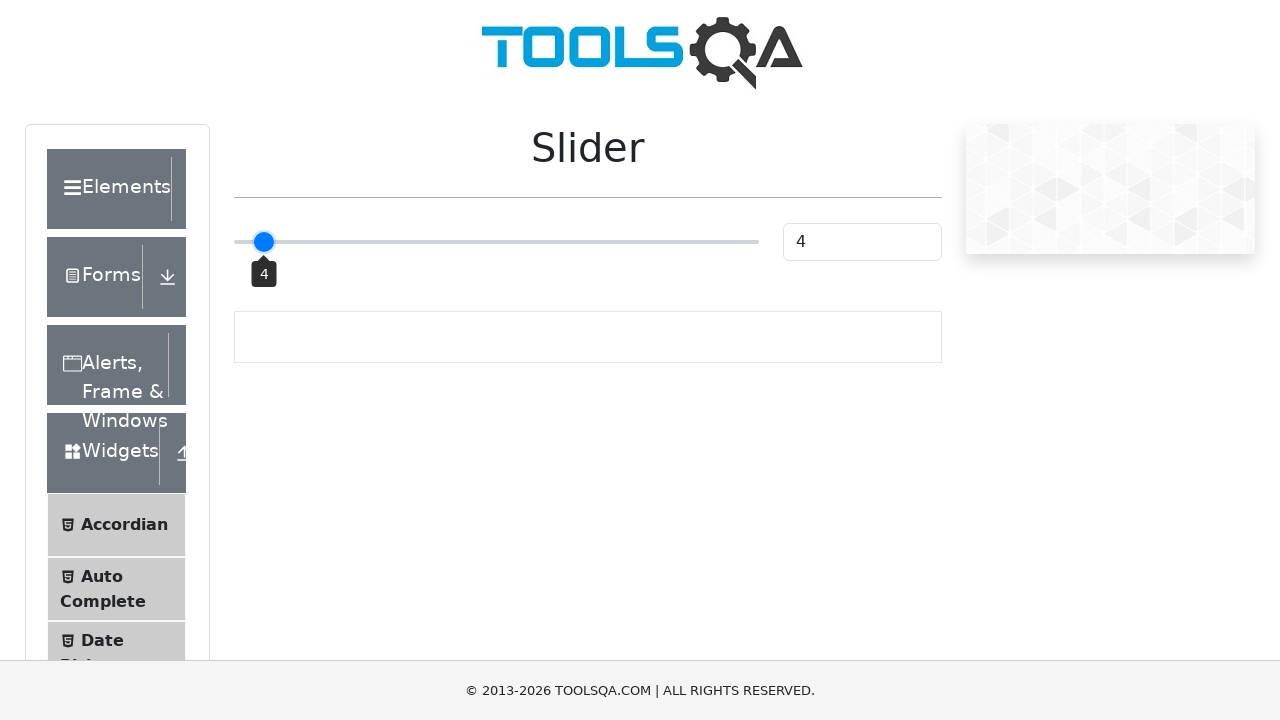

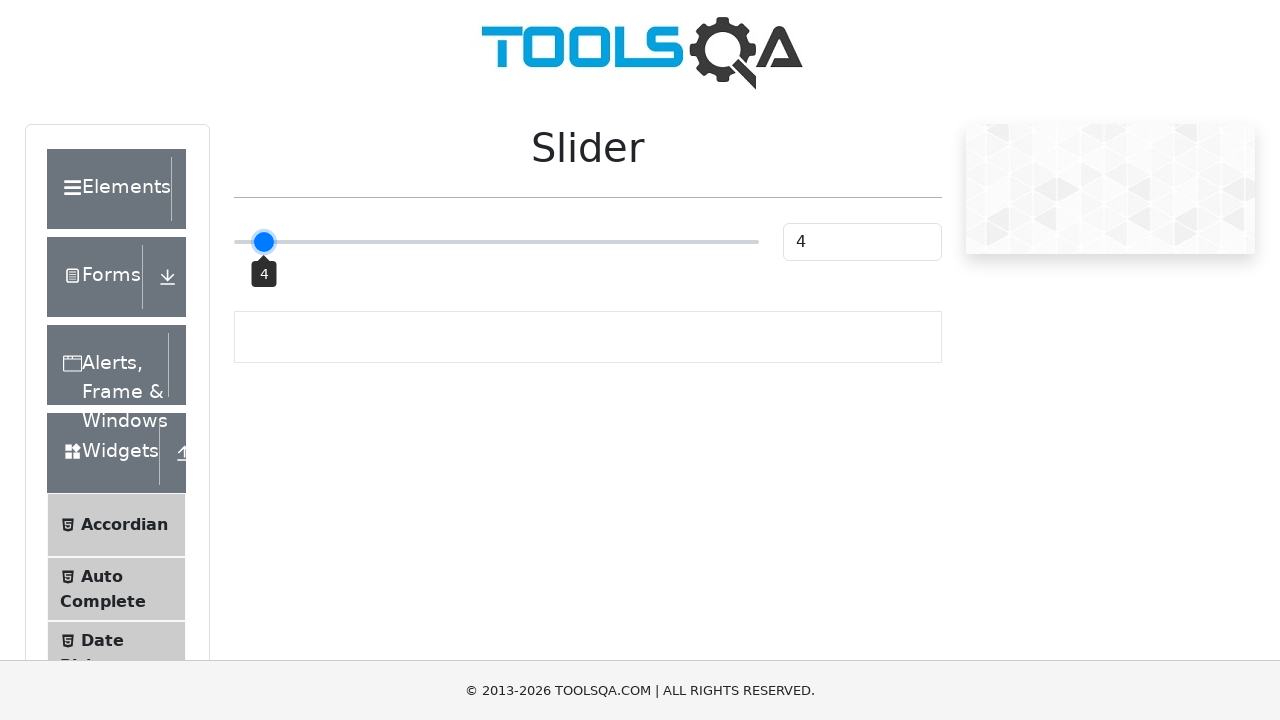